Tests sorting a numeric column (Due) in ascending order by clicking the column header and verifying the values are sorted correctly

Starting URL: http://the-internet.herokuapp.com/tables

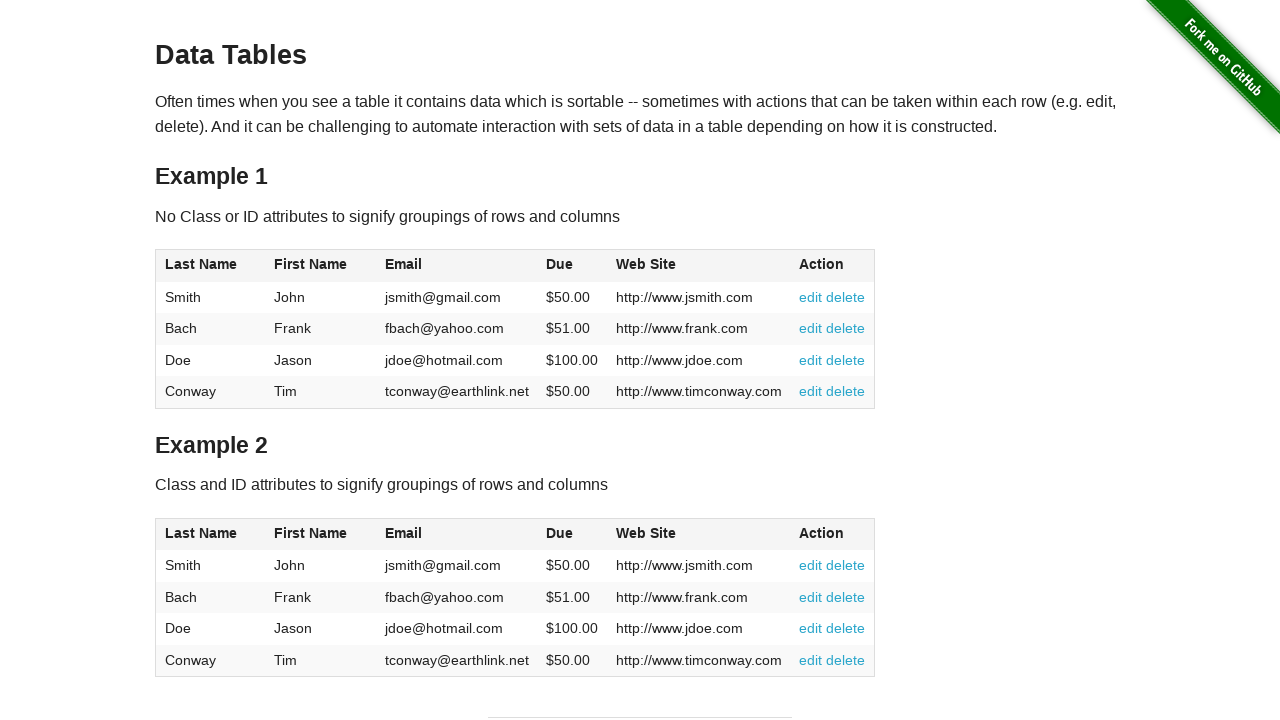

Clicked the Due column header to sort in ascending order at (572, 266) on #table1 thead tr th:nth-of-type(4)
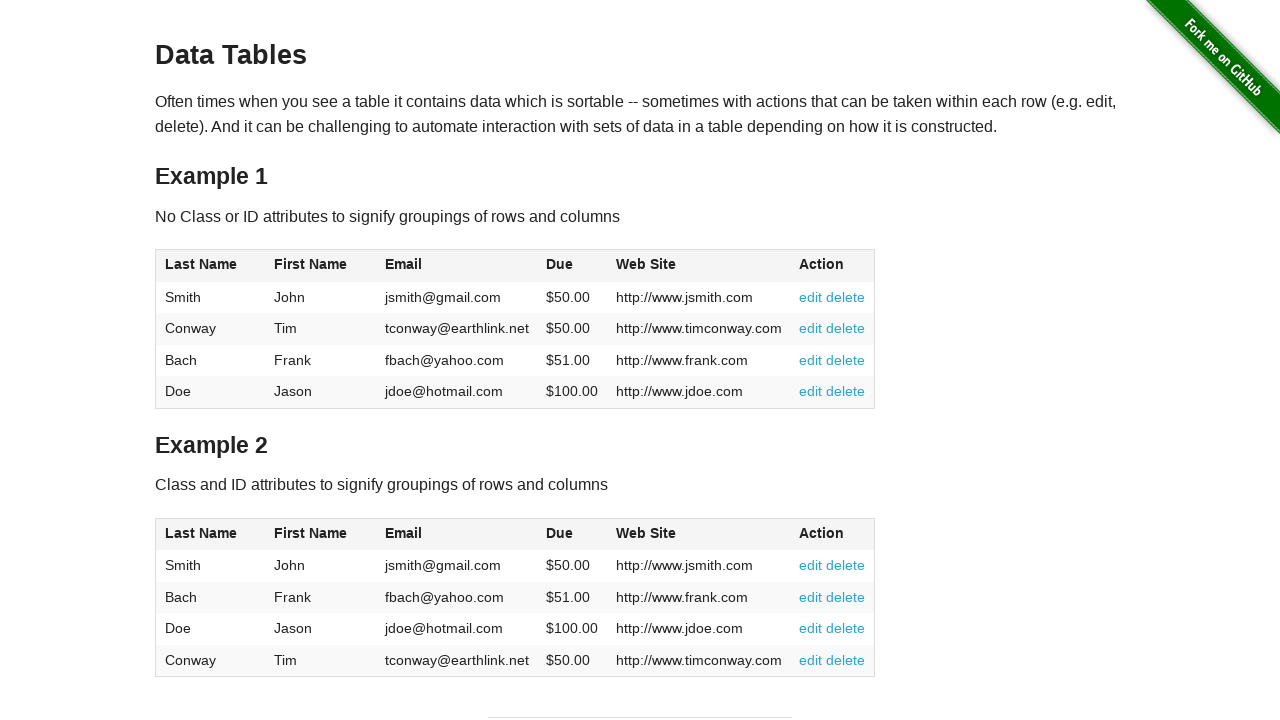

Verified that the Due column values are present after sorting
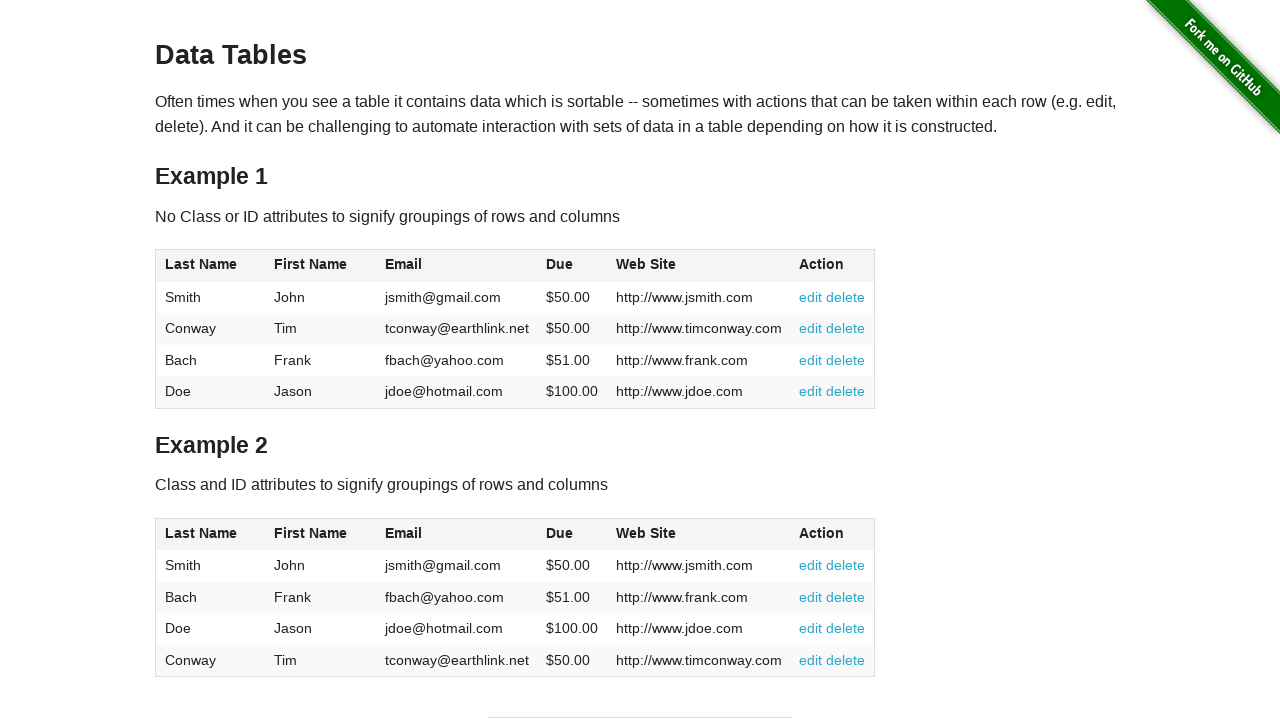

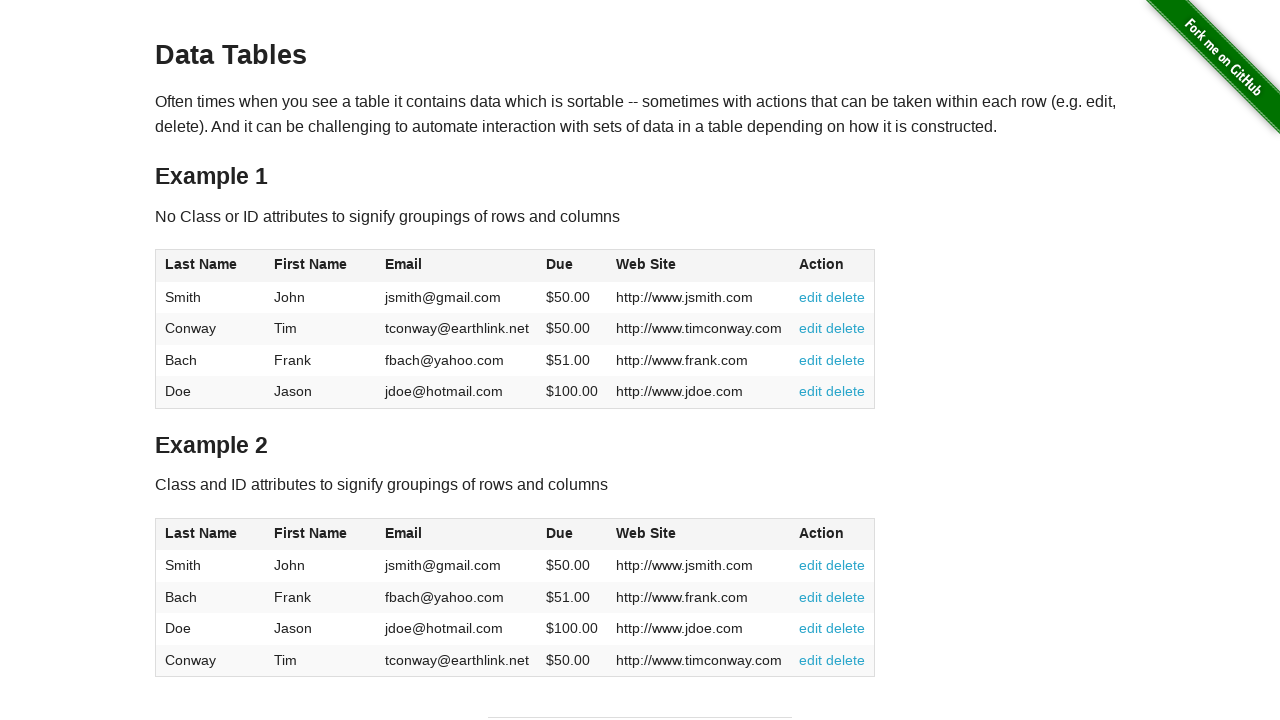